Tests the element comparison feature on the Periodic Table website by selecting two different elements from the dropdown menus and verifying the comparison data is displayed.

Starting URL: https://id.periodic-table.io/compare

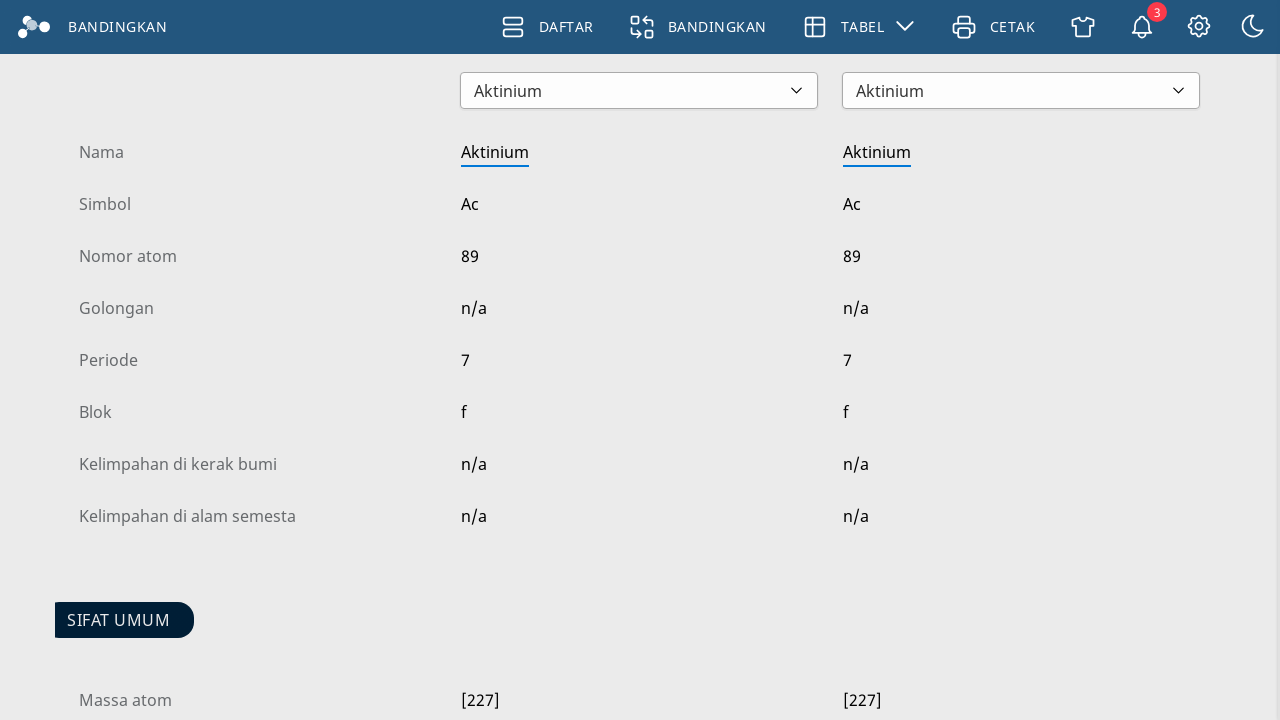

Waited for first element dropdown to load
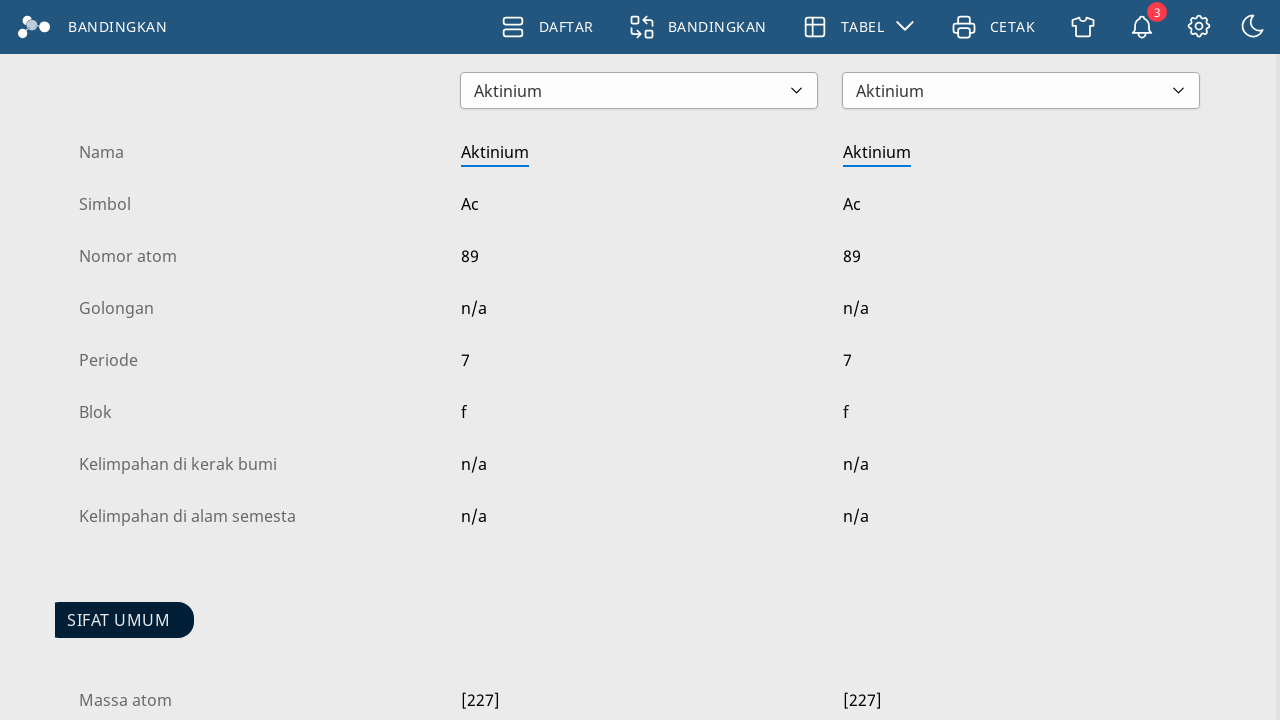

Selected Iron (element 26) from first element dropdown on #firstElement
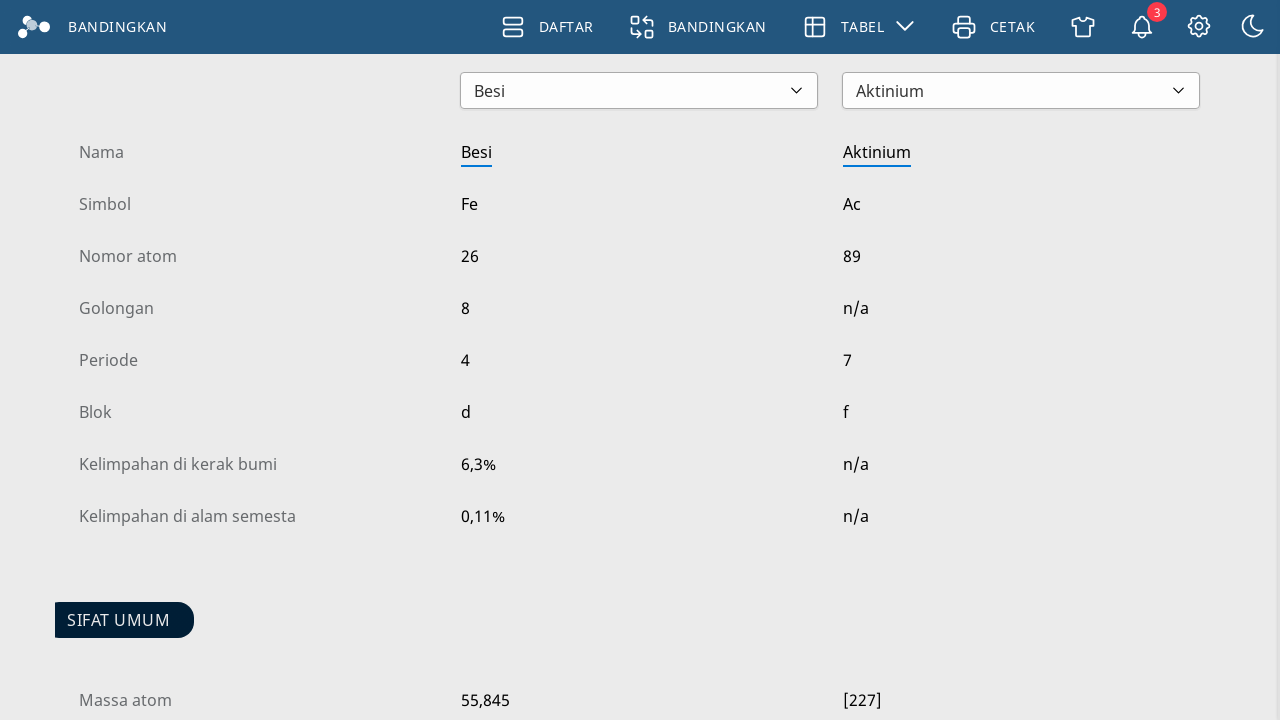

Selected Copper (element 29) from second element dropdown on #secondElement
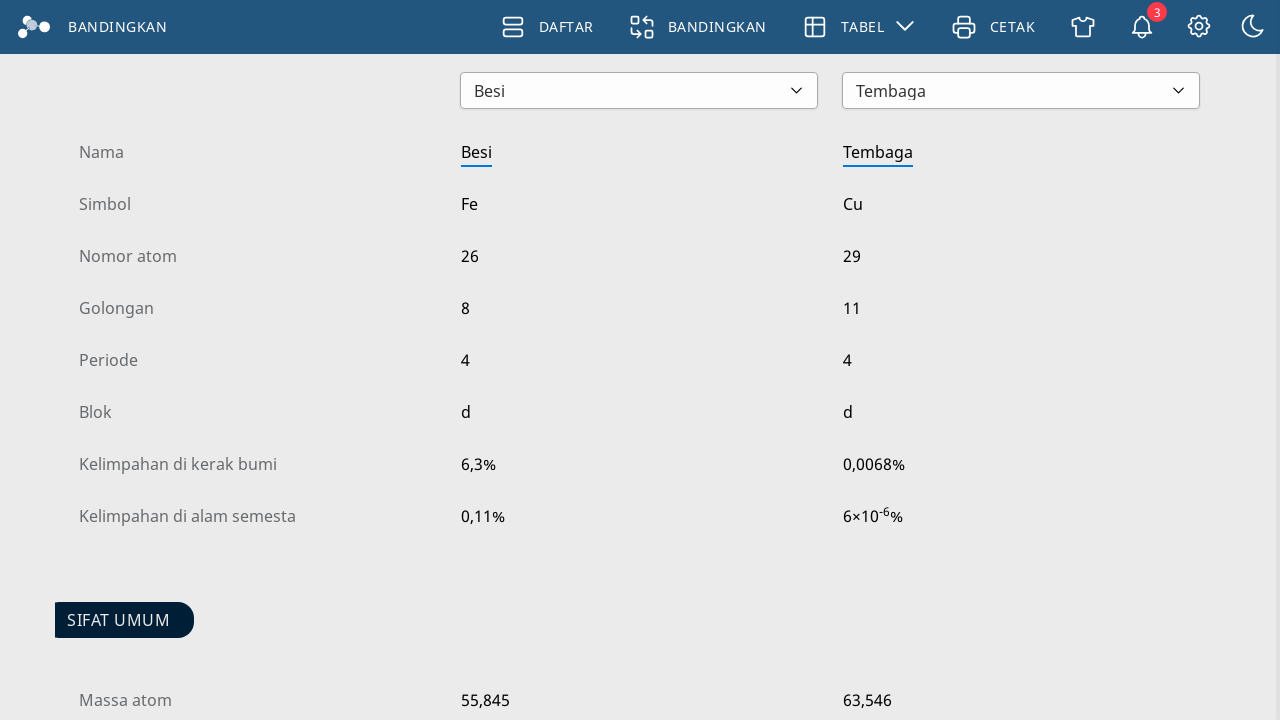

Comparison data loaded and displayed
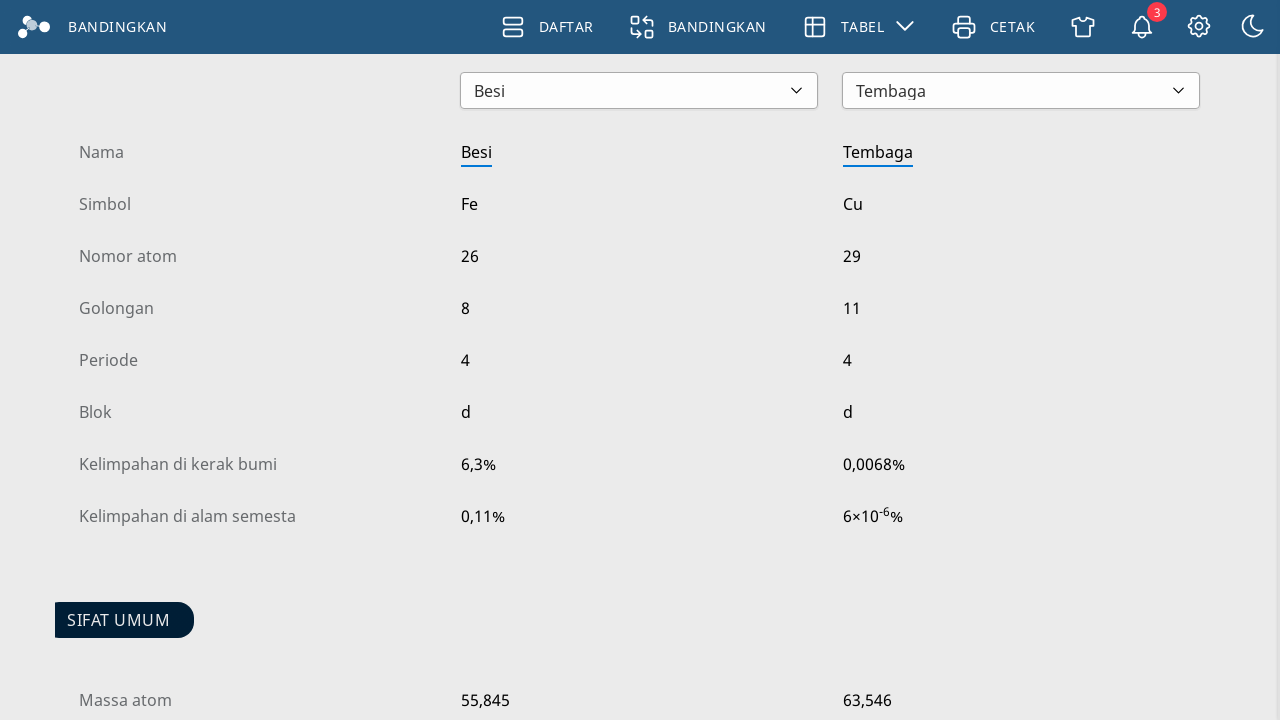

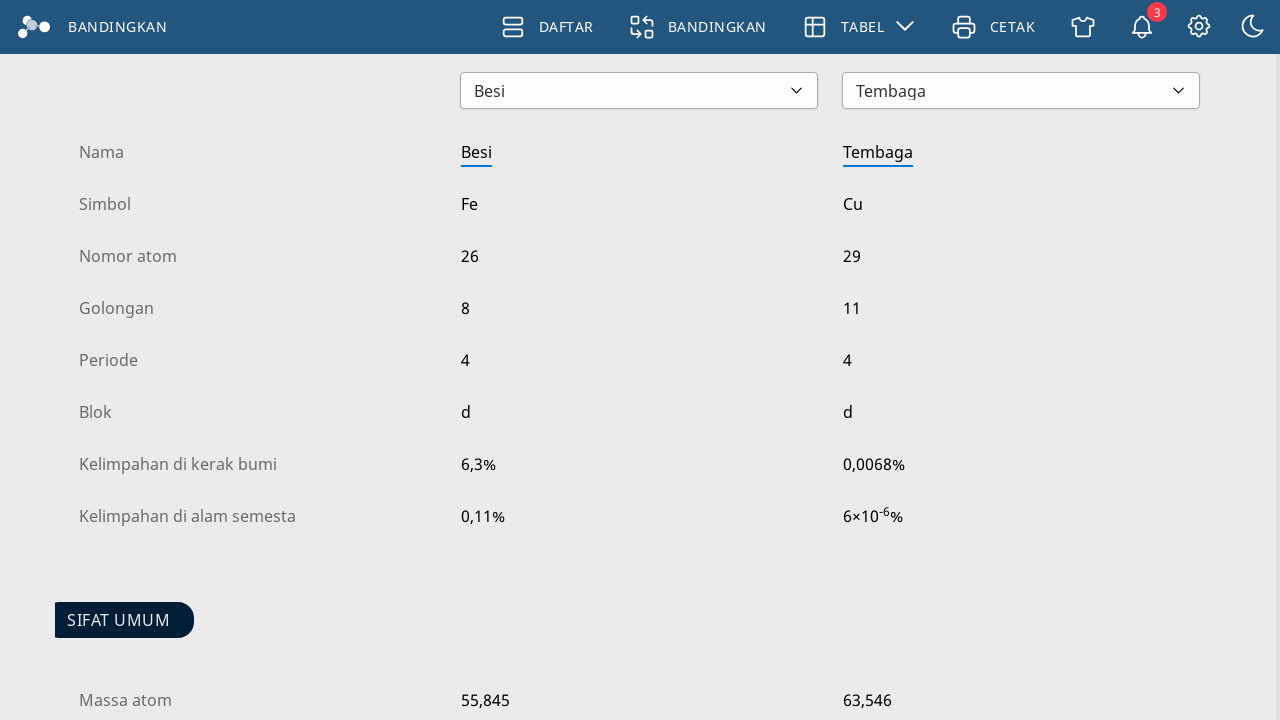